Tests navbar navigation by clicking the "Pengumuman" (Announcements) link to redirect to the announcements page

Starting URL: http://beasiswa.polinema.ac.id/

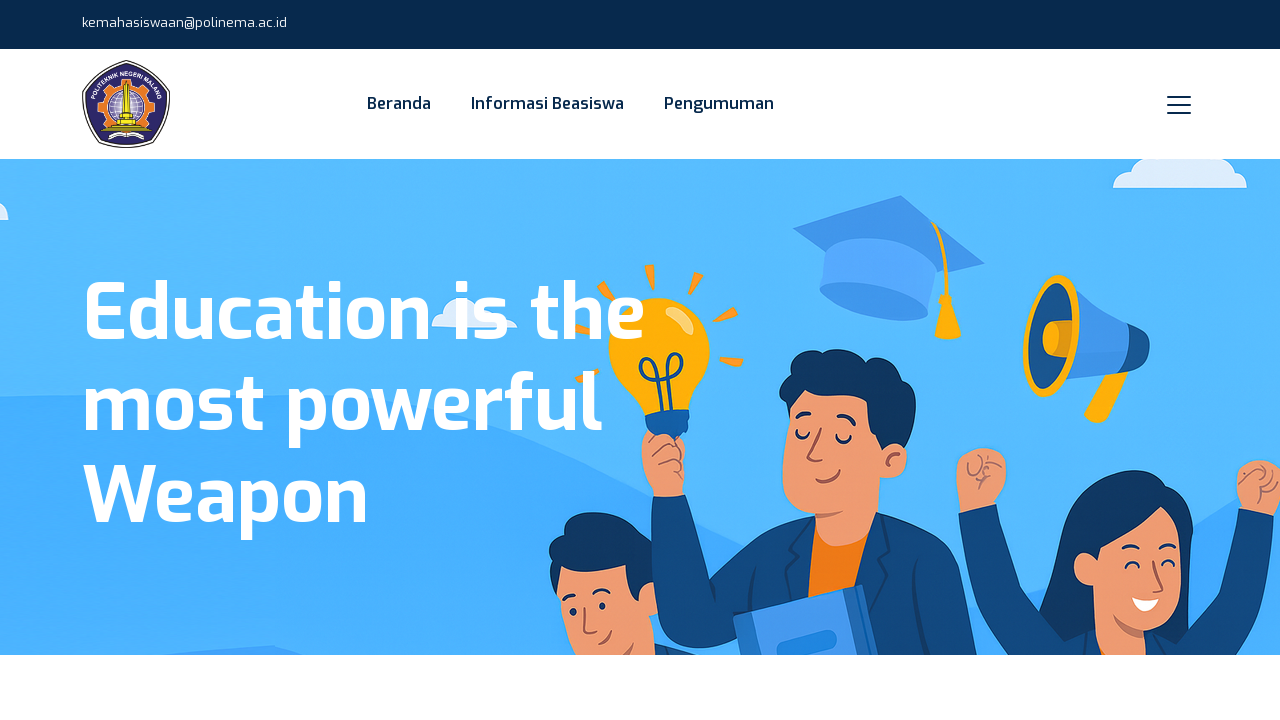

Clicked 'Pengumuman' (Announcements) link in navbar to redirect to announcements page at (719, 104) on xpath=//a[contains(text(),'Pengumuman')]
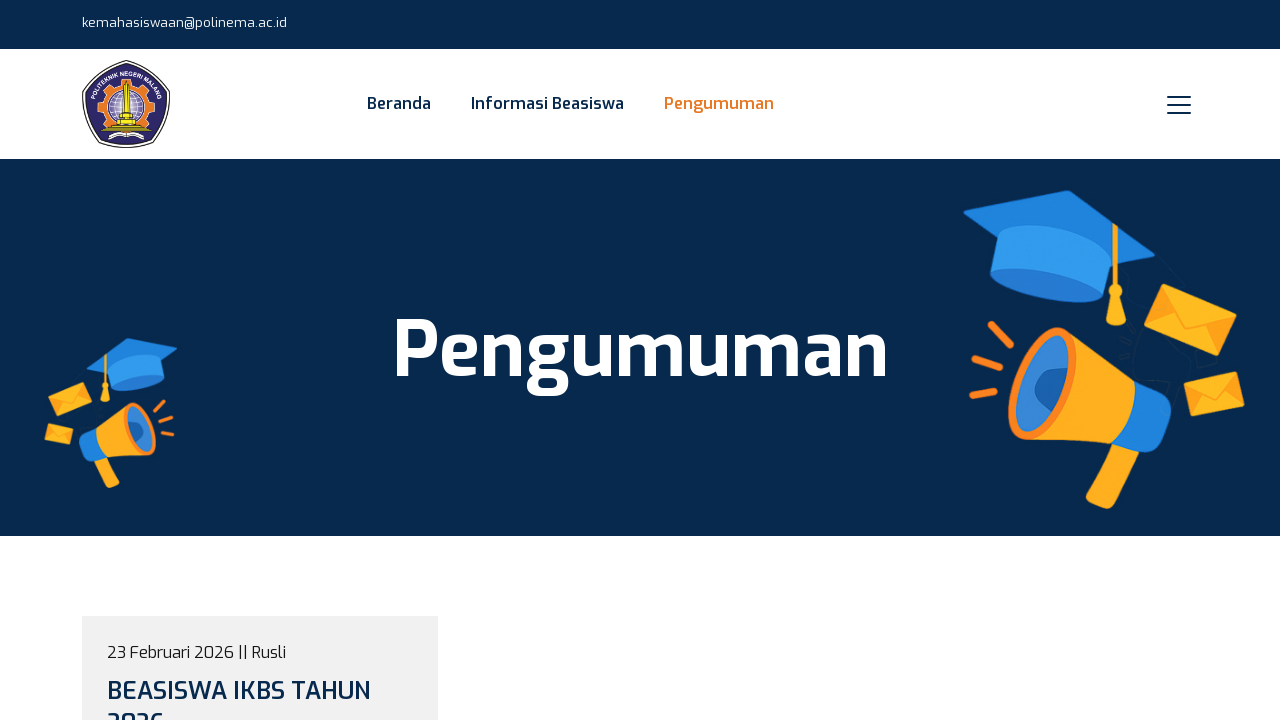

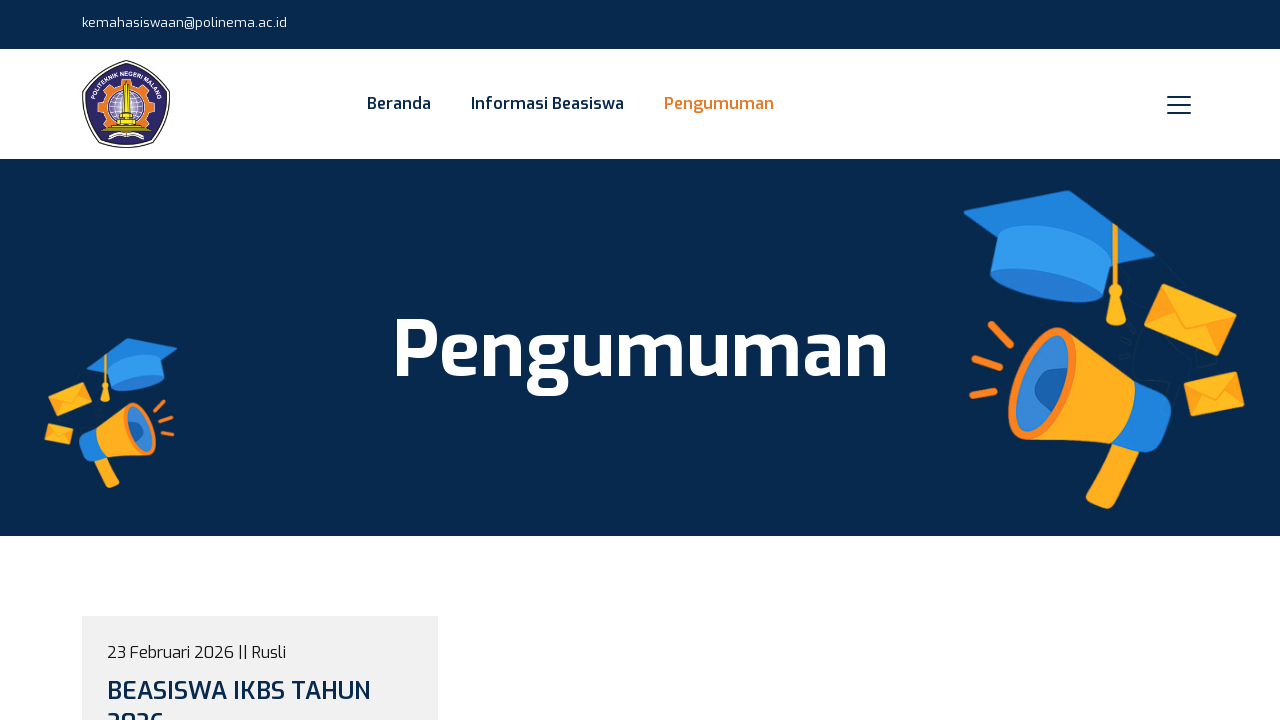